Tests drag and drop functionality by dragging an element from source to target location within an iframe

Starting URL: http://jqueryui.com/droppable/

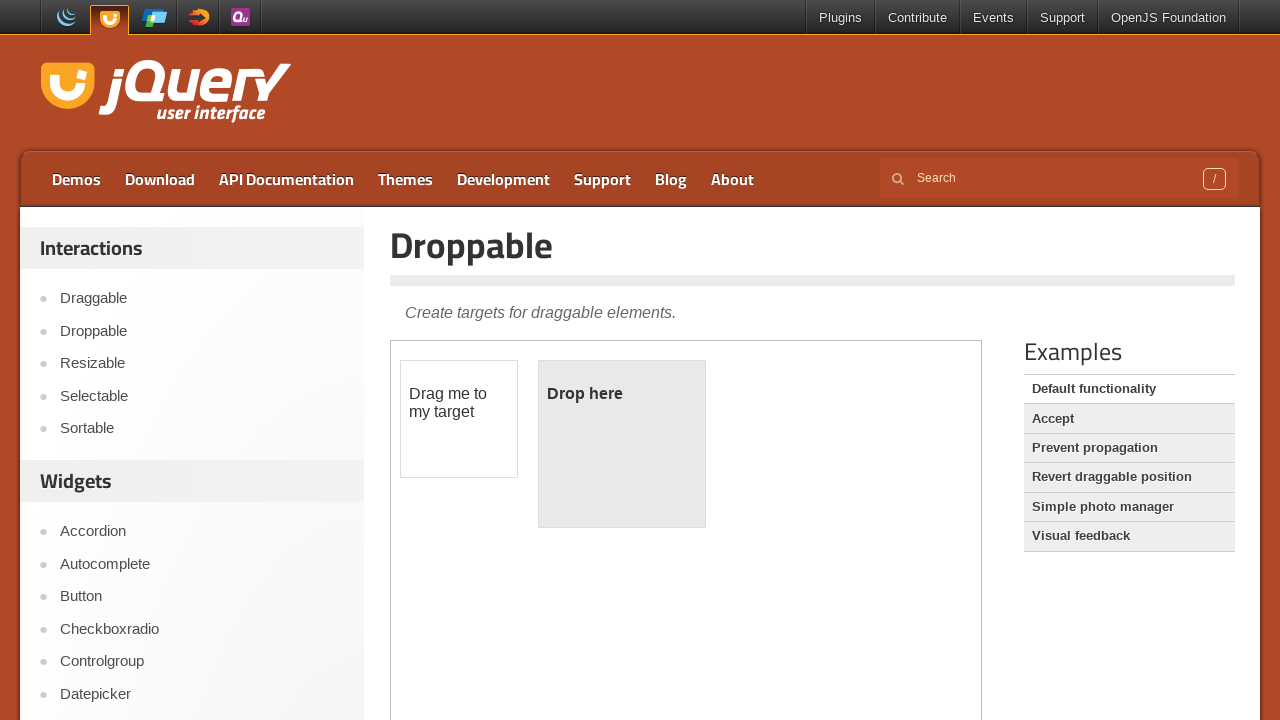

Located the iframe containing the drag and drop demo
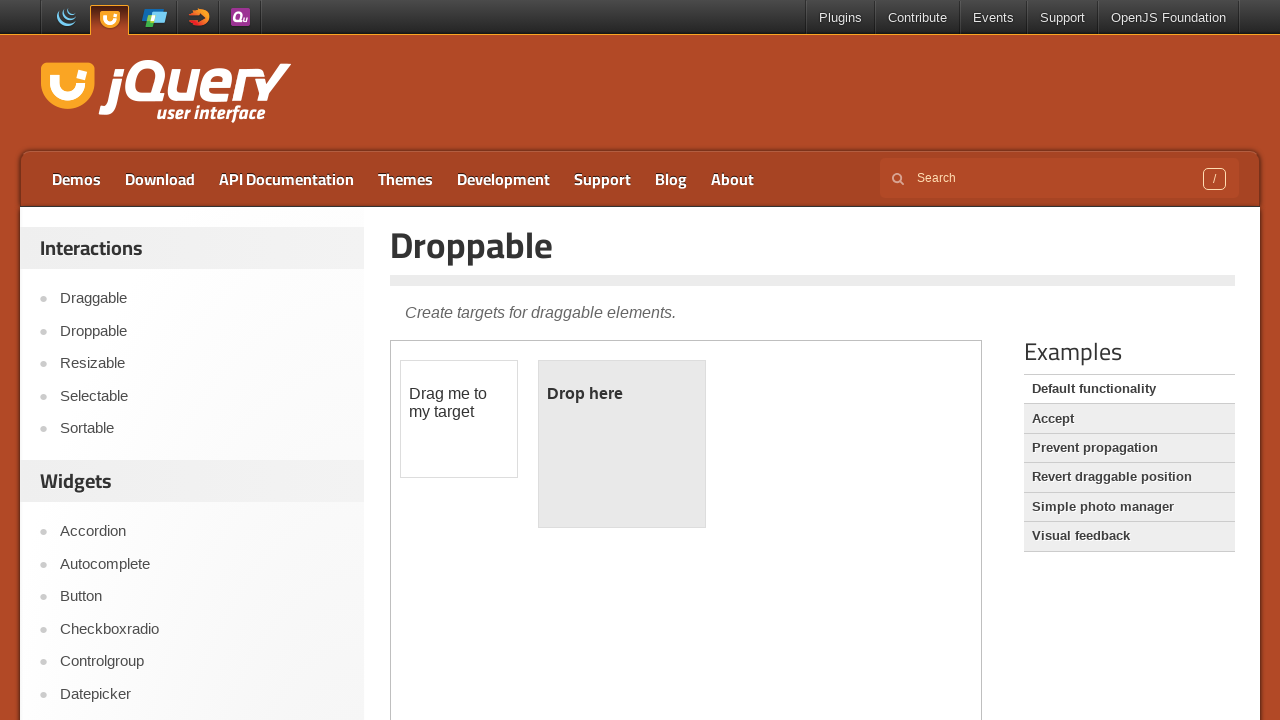

Located the draggable element
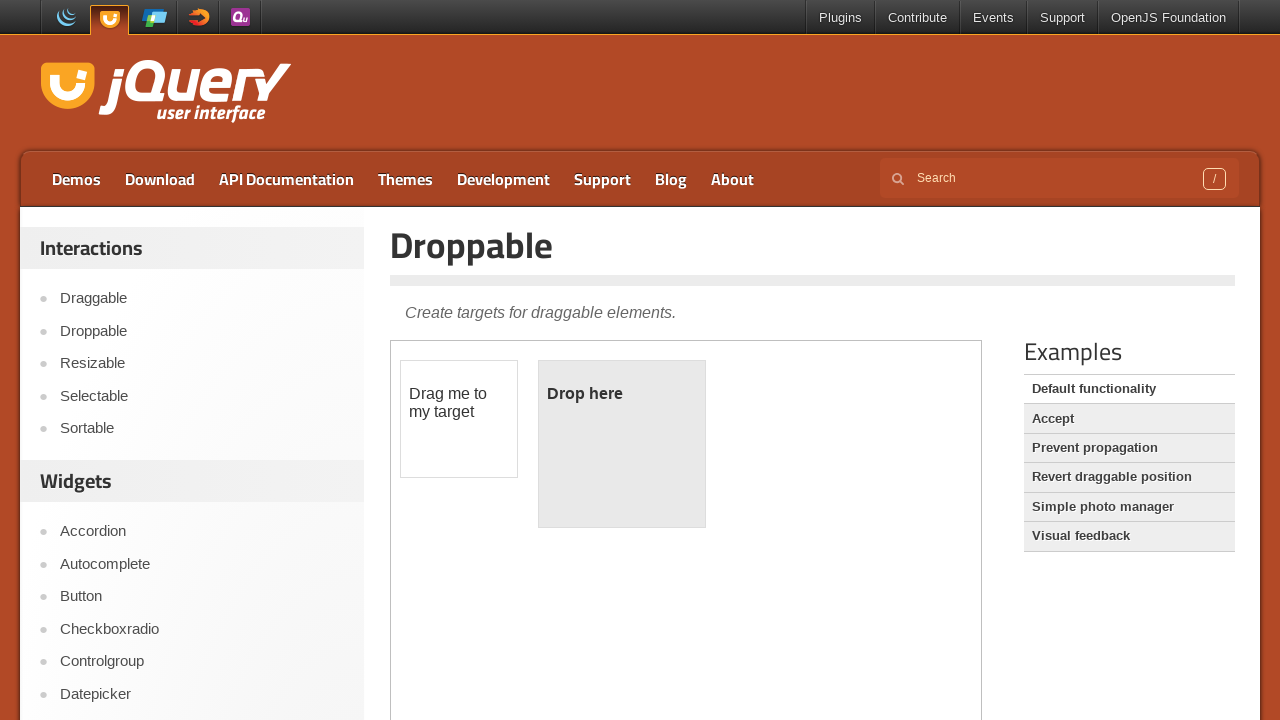

Located the droppable element
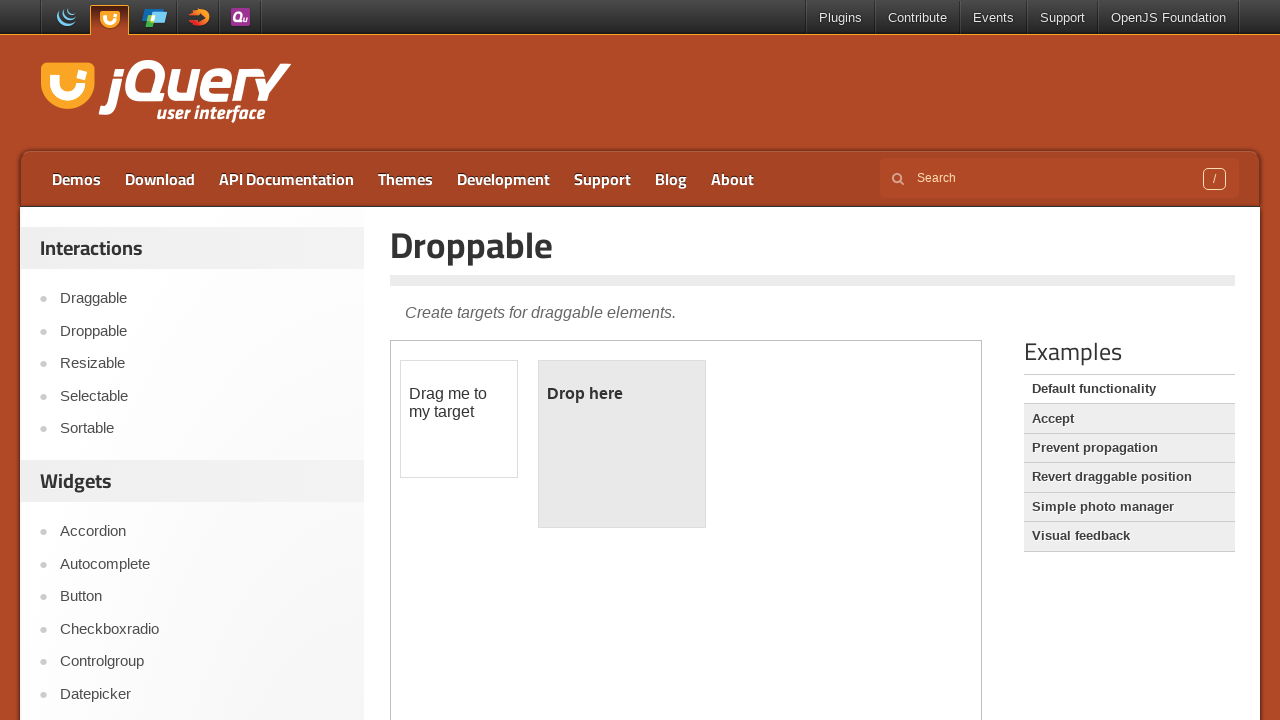

Dragged element from source to target location at (622, 444)
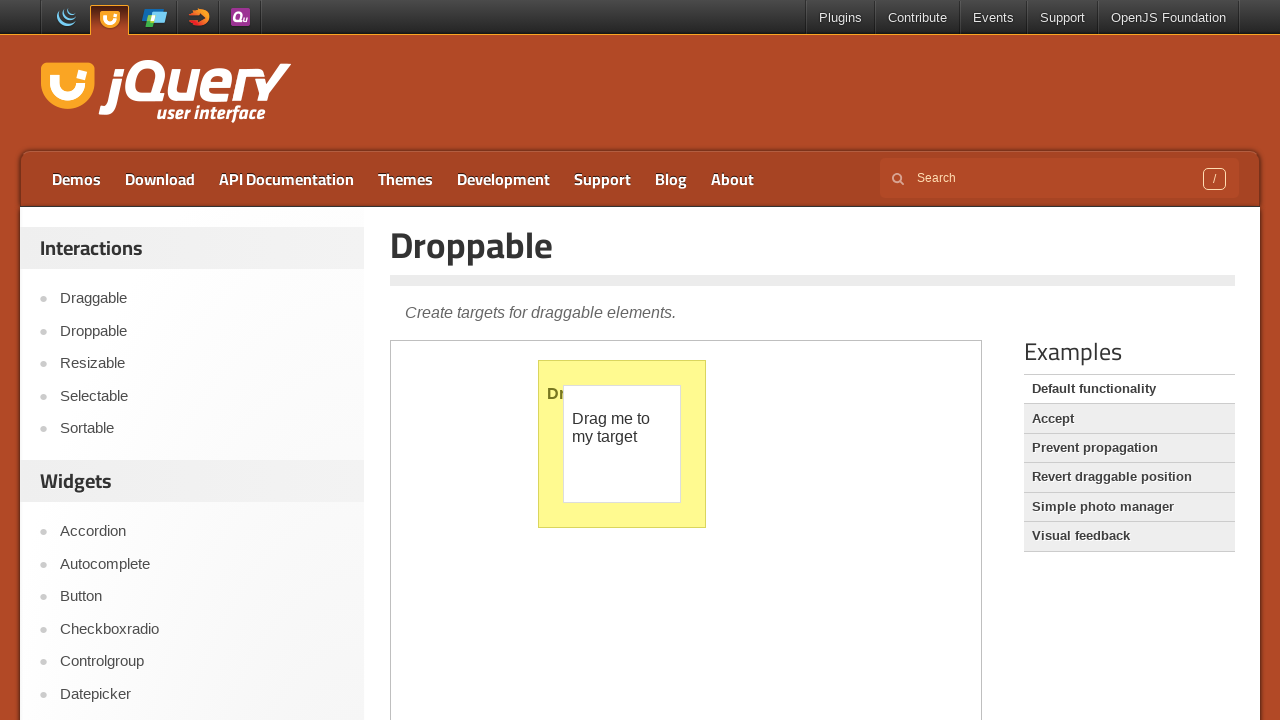

Waited 2 seconds for drag and drop animation to complete
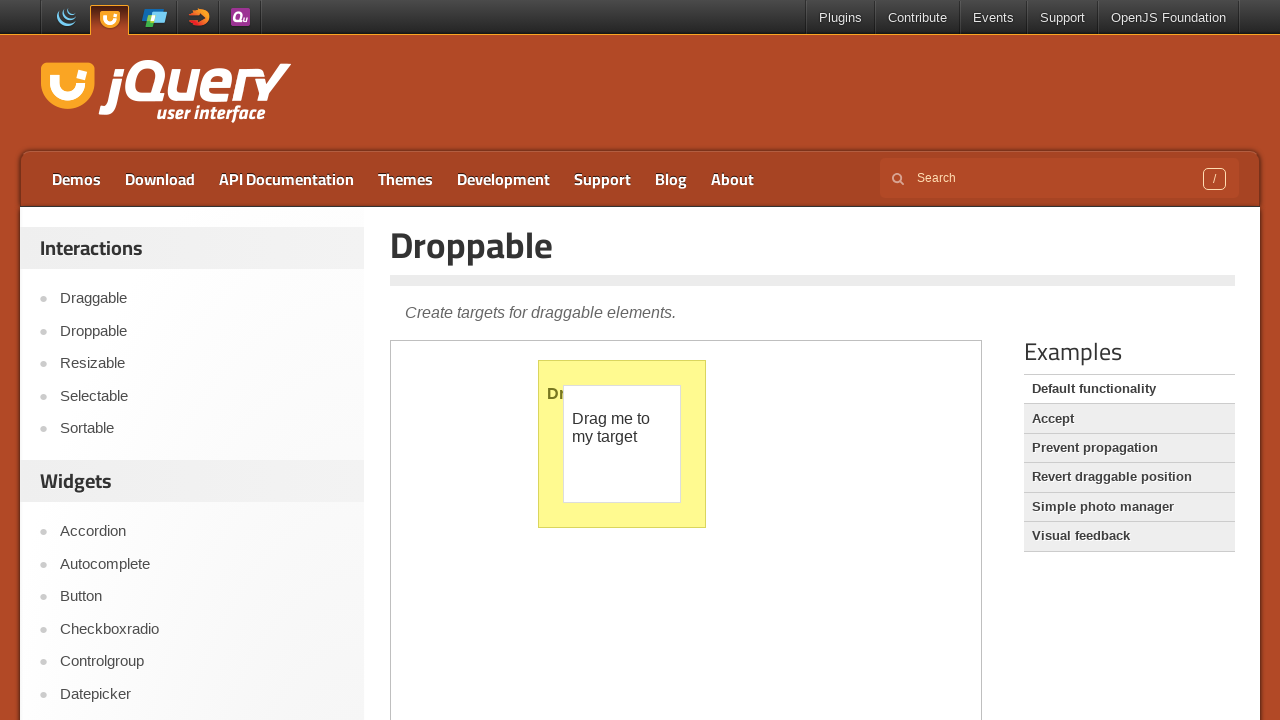

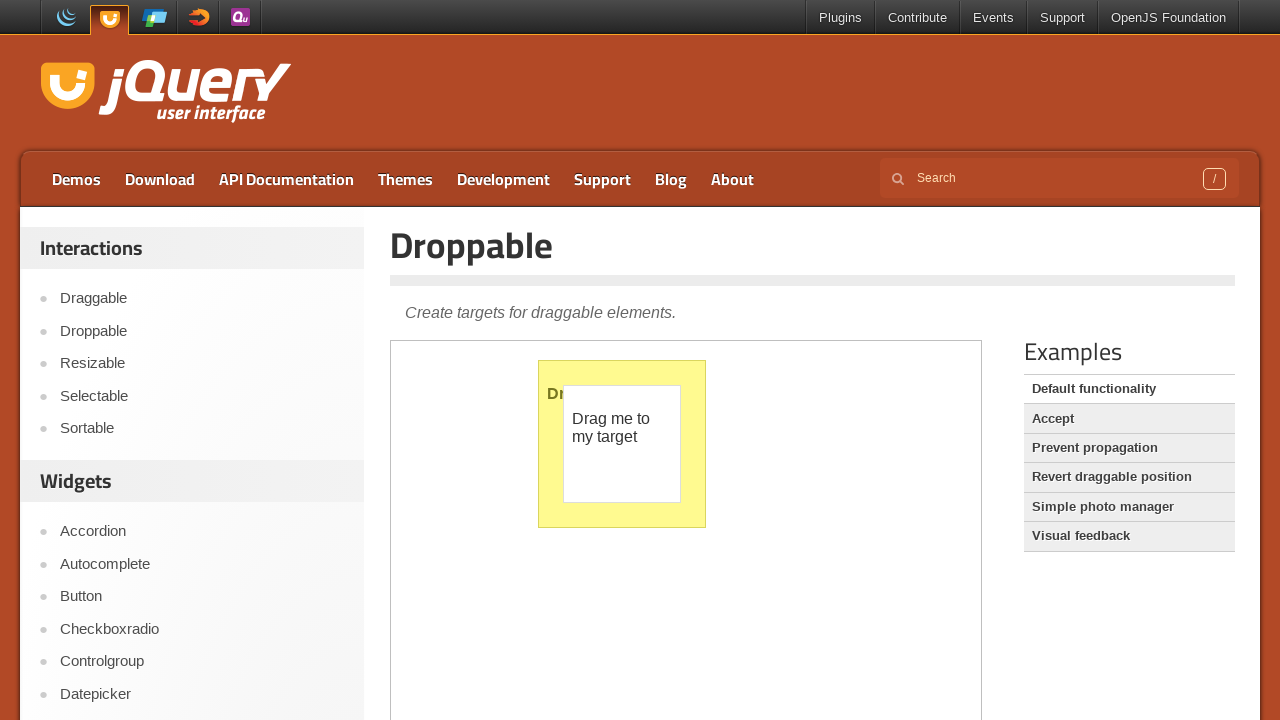